Tests checkbox functionality on the-internet.herokuapp.com by navigating to the checkboxes page and toggling checkbox states.

Starting URL: https://the-internet.herokuapp.com/

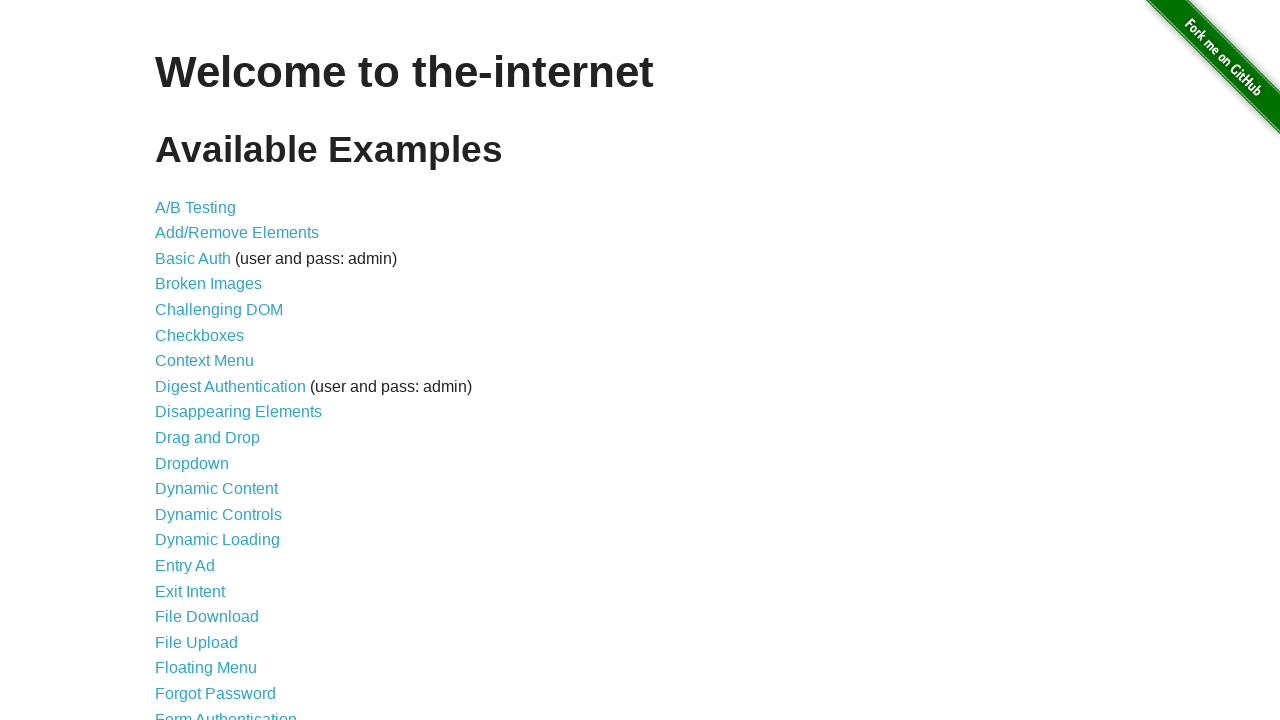

Clicked on the Checkboxes link to navigate to checkboxes page at (200, 335) on a[href='/checkboxes']
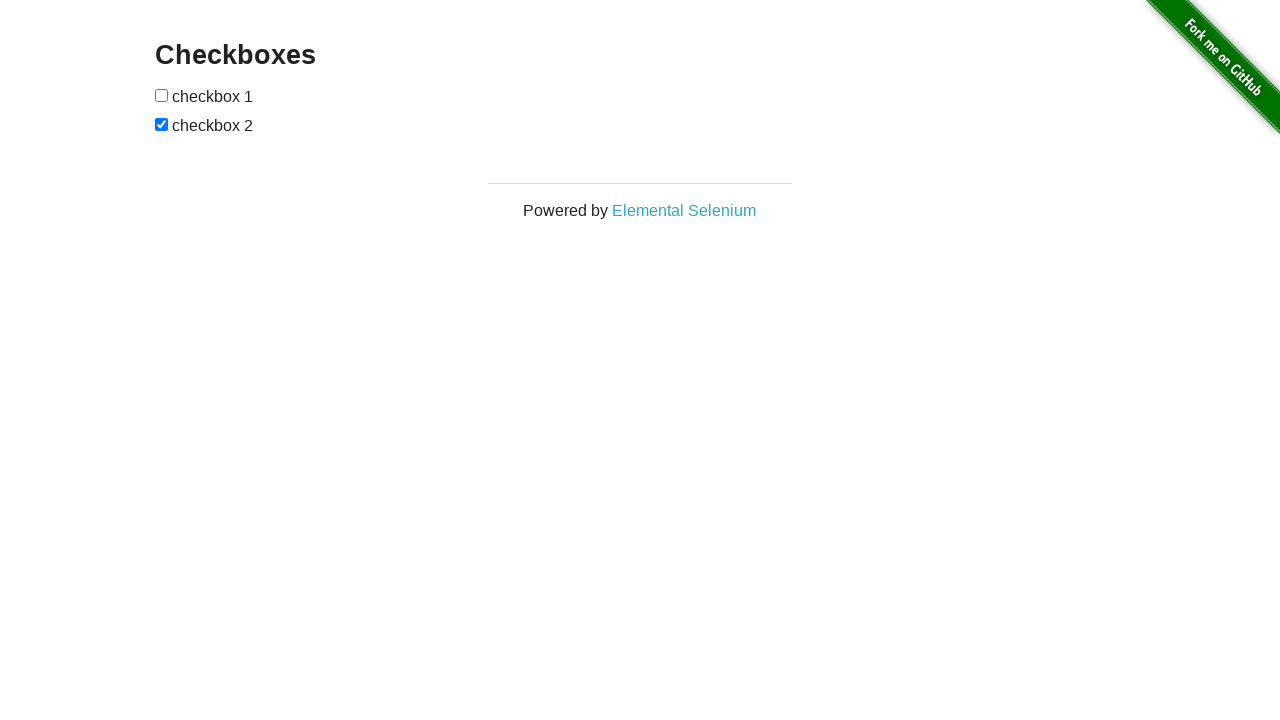

Checkboxes page loaded successfully
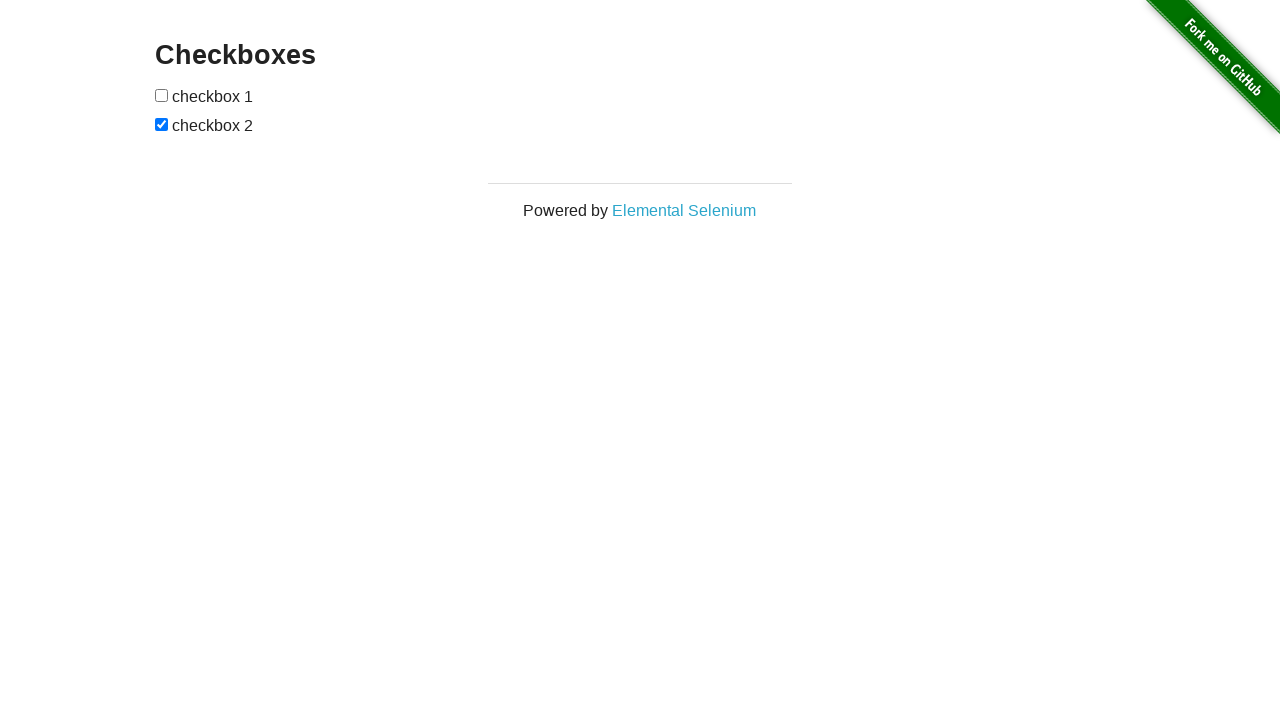

Checked the first checkbox at (162, 95) on input[type='checkbox'] >> nth=0
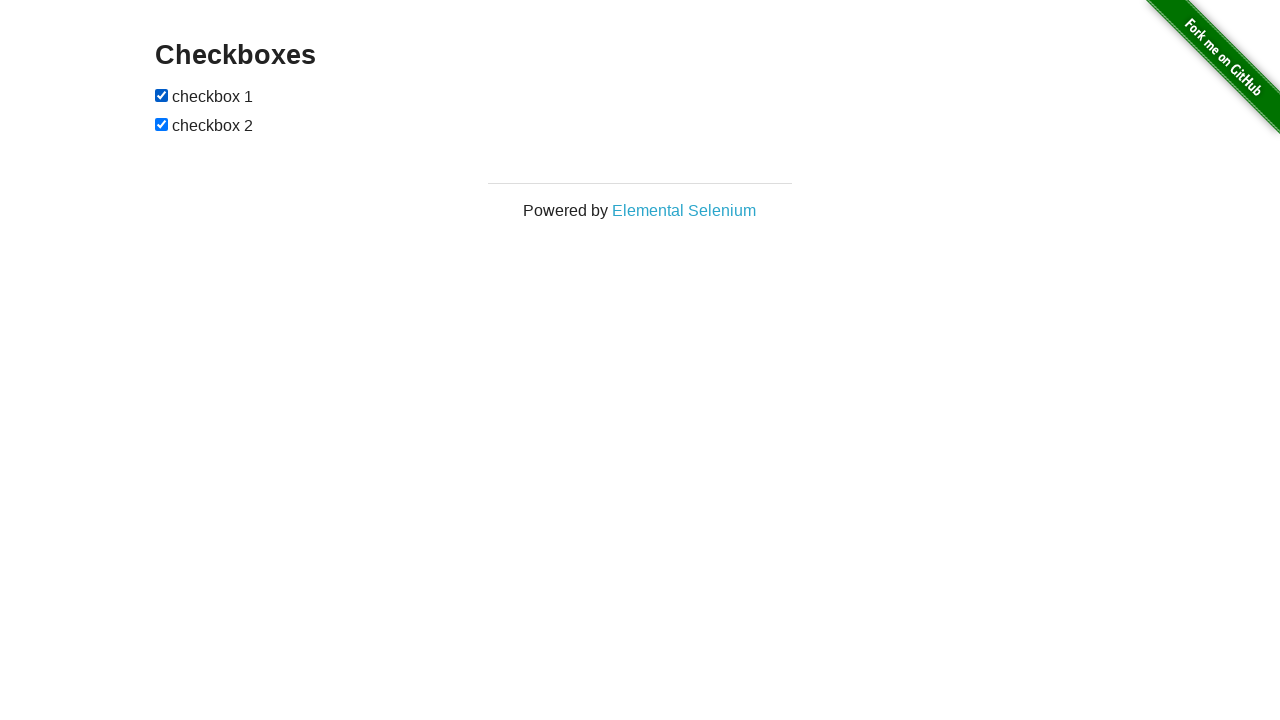

Unchecked the second checkbox at (162, 124) on input[type='checkbox'] >> nth=1
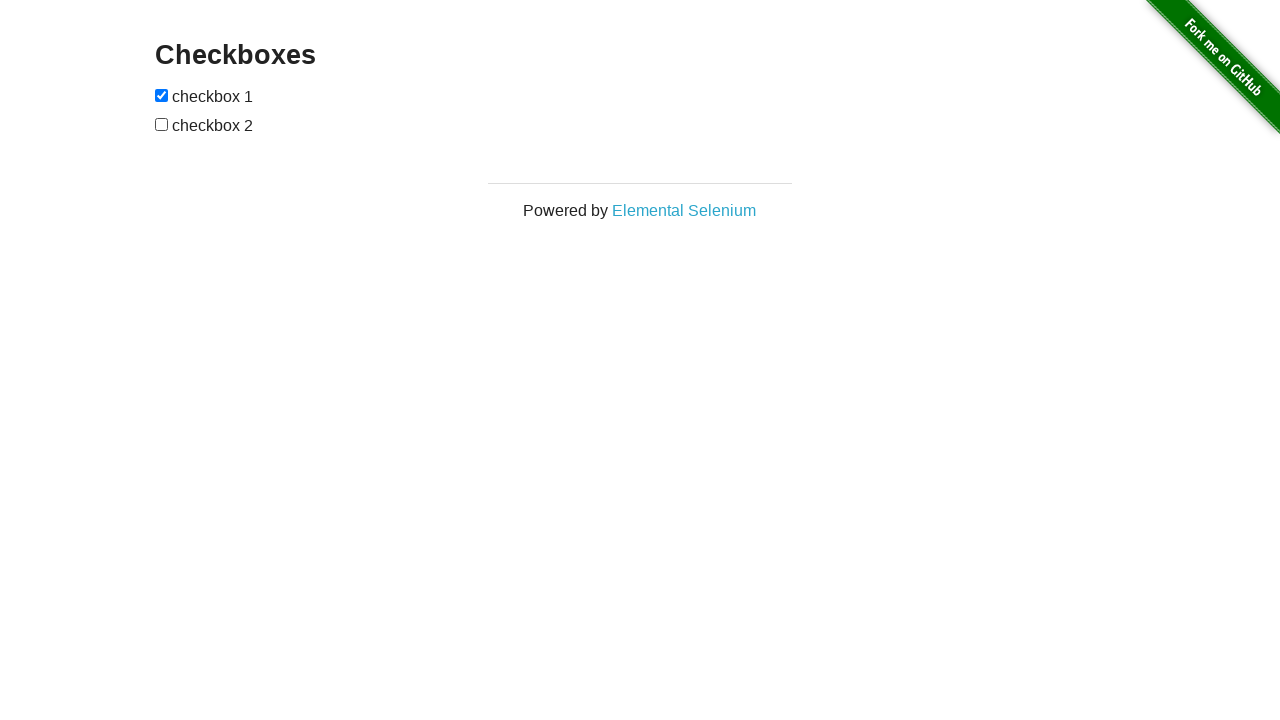

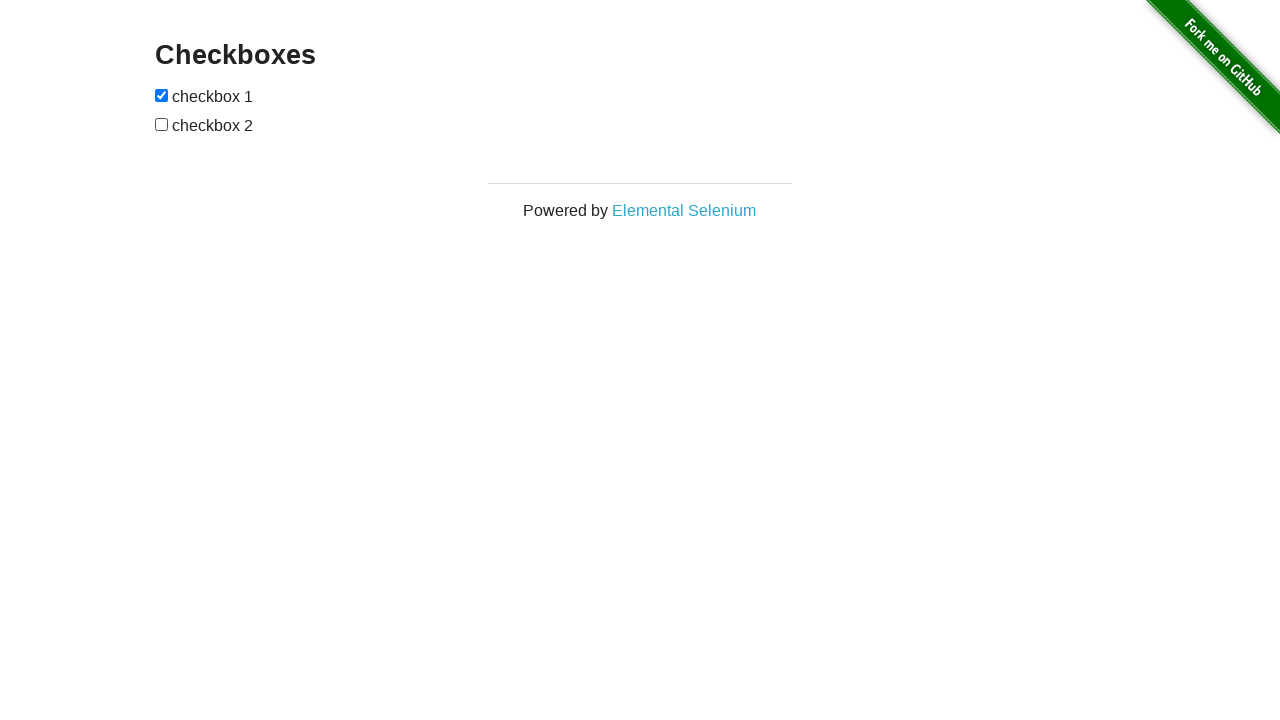